Tests that the OrangeHRM demo website loads correctly by verifying the page title contains "Orange"

Starting URL: https://opensource-demo.orangehrmlive.com

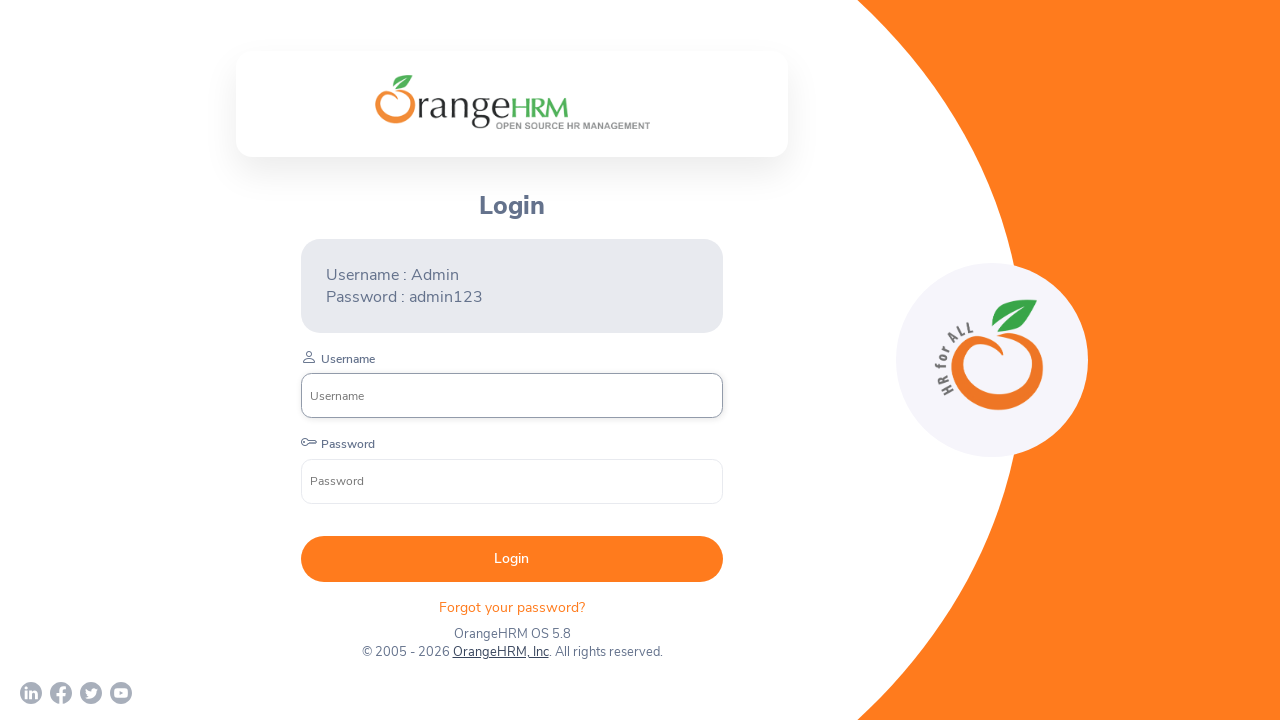

Waited for page to reach domcontentloaded state
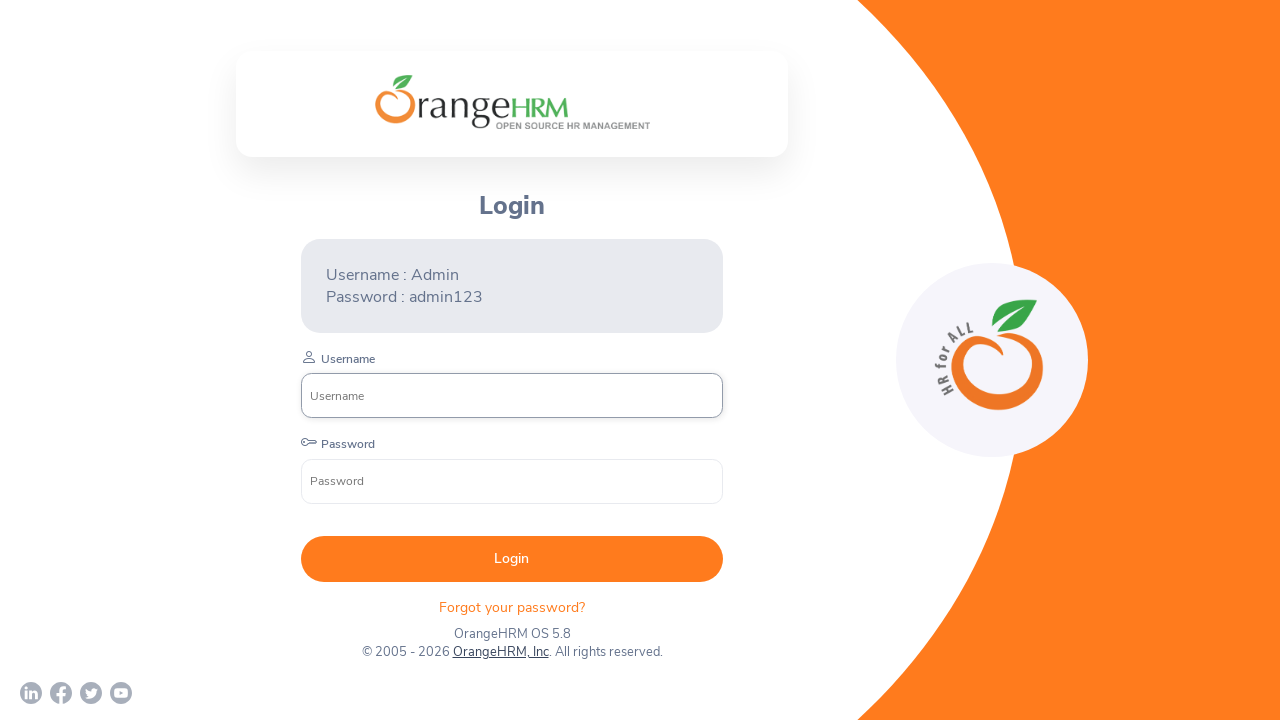

Verified page title contains 'Orange'
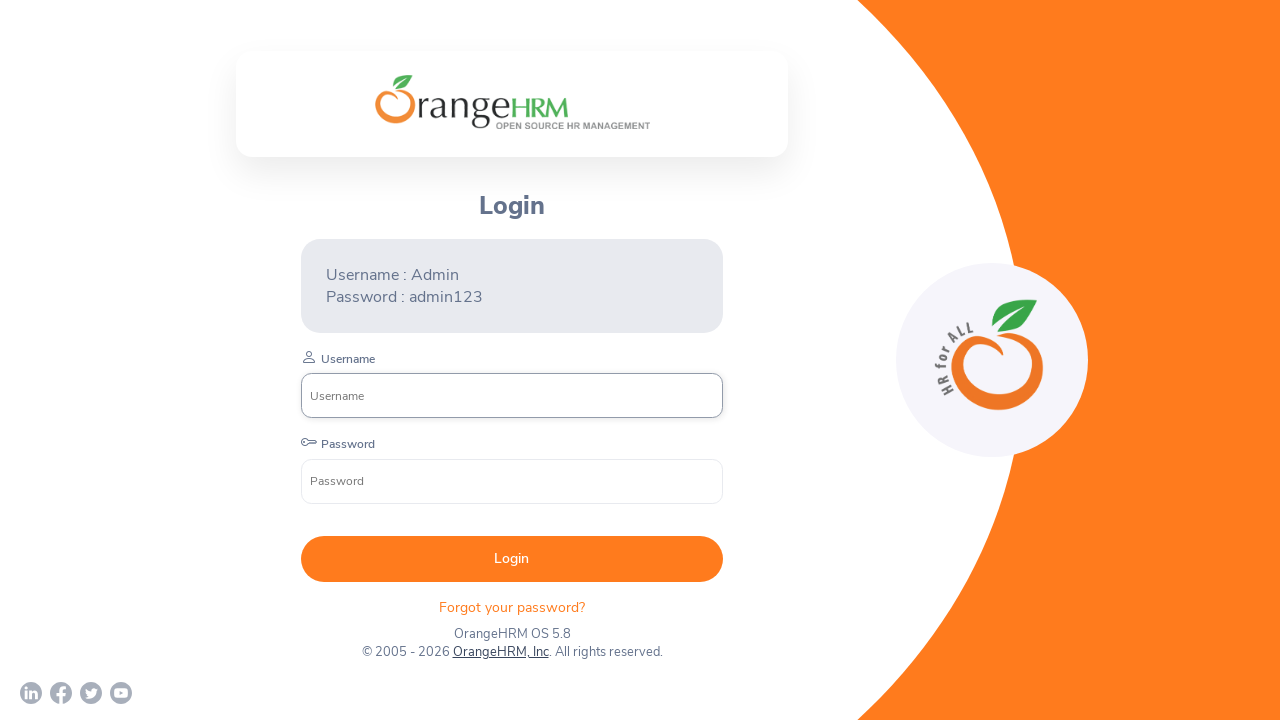

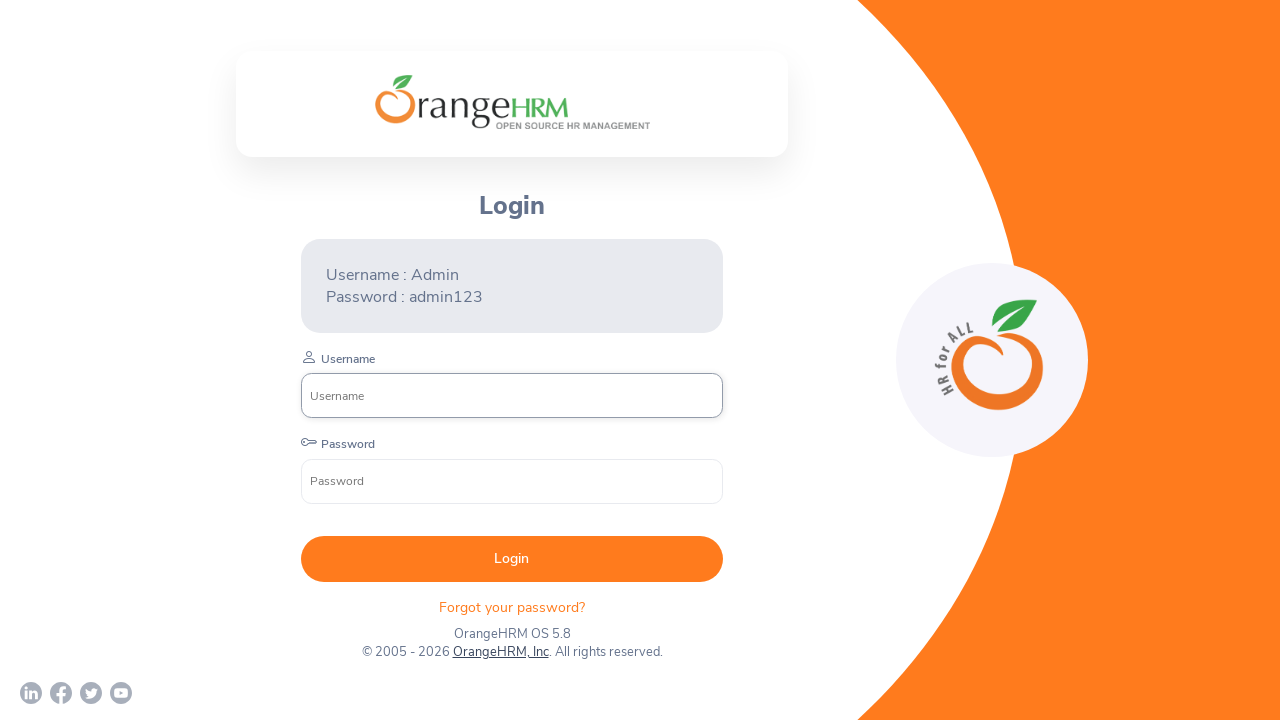